Waits for a house rental price to drop to $100, books it, then solves a mathematical puzzle to complete the booking

Starting URL: http://suninjuly.github.io/explicit_wait2.html

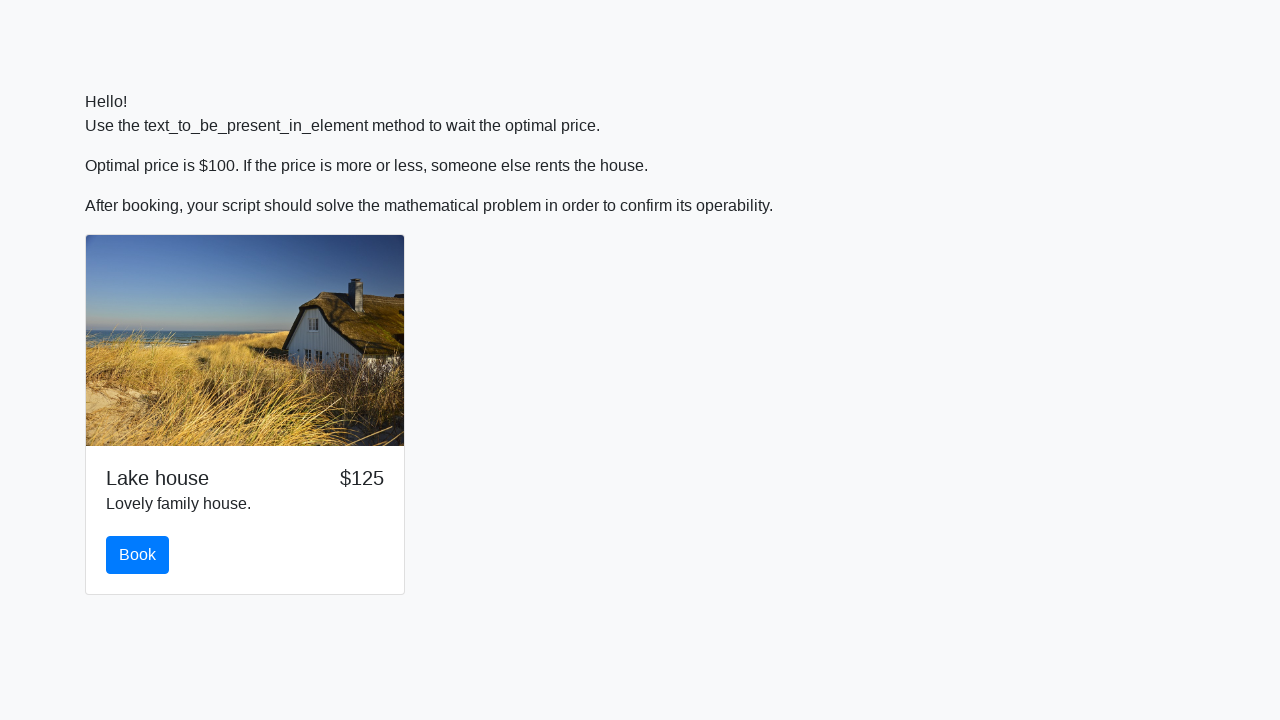

Waited for house rental price to drop to $100
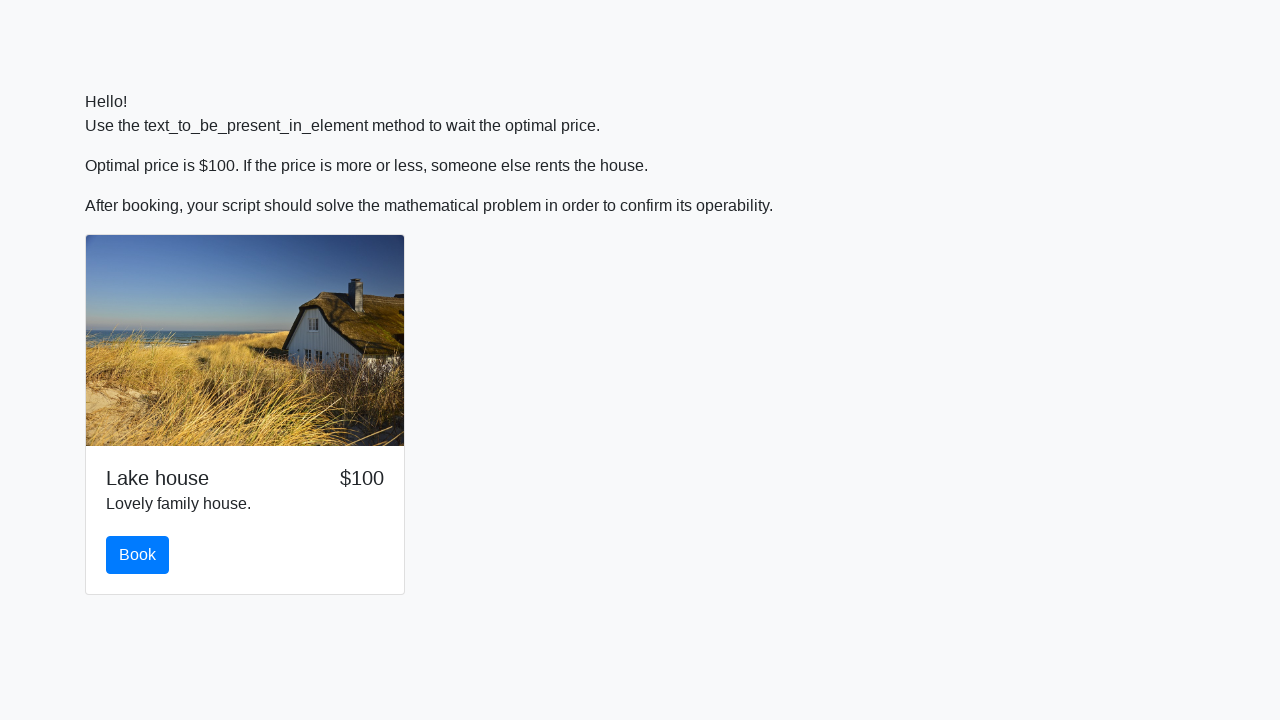

Clicked the Book button to reserve the rental at (138, 555) on #book
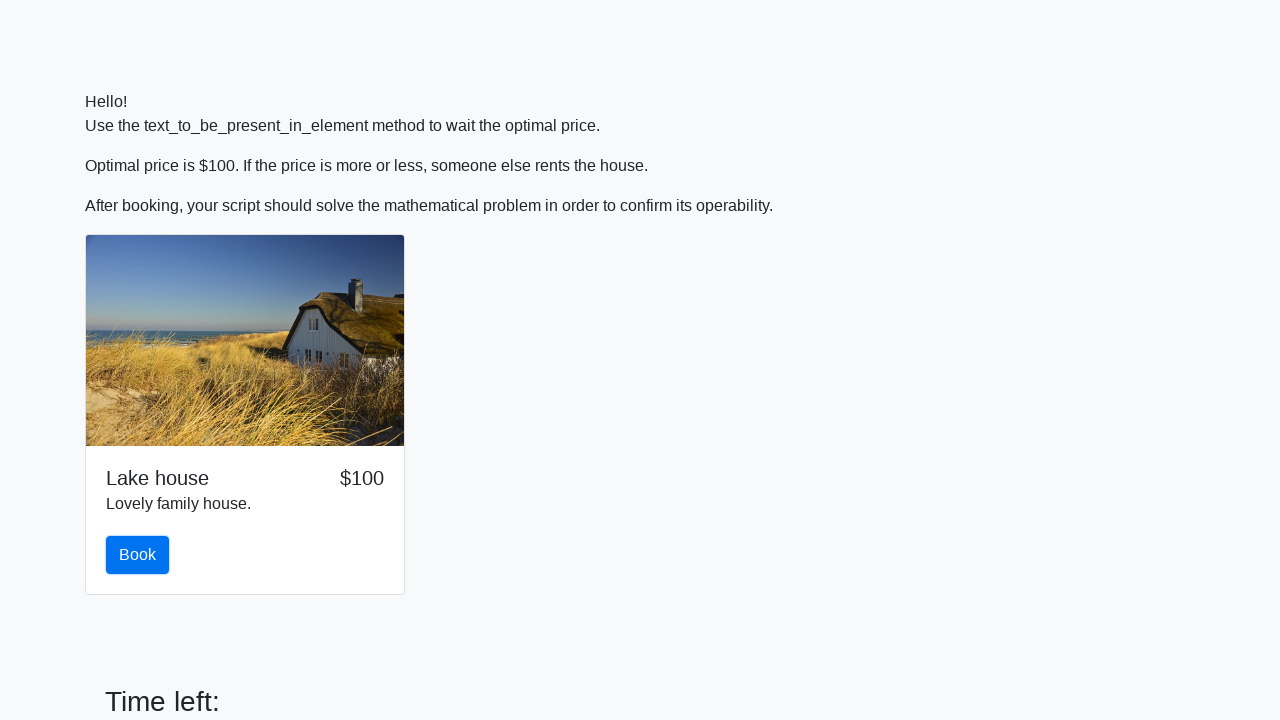

Retrieved mathematical puzzle value: 649
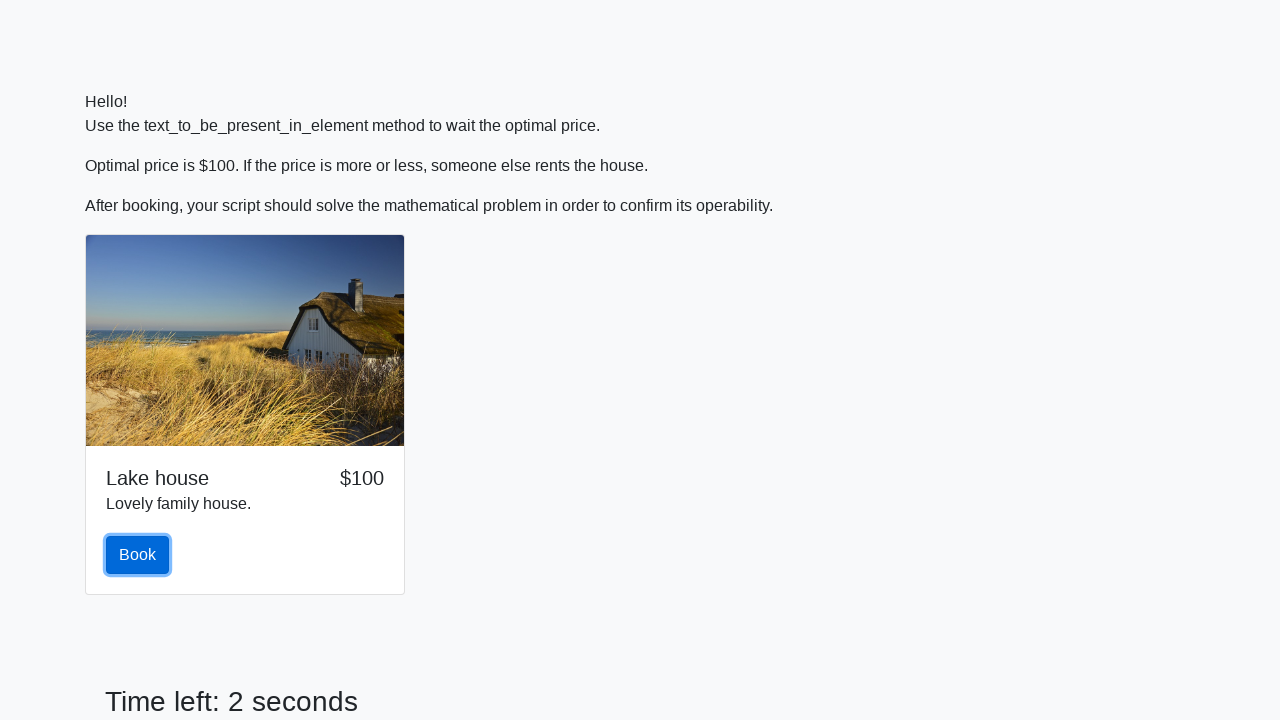

Calculated puzzle answer: 2.4504210044305146
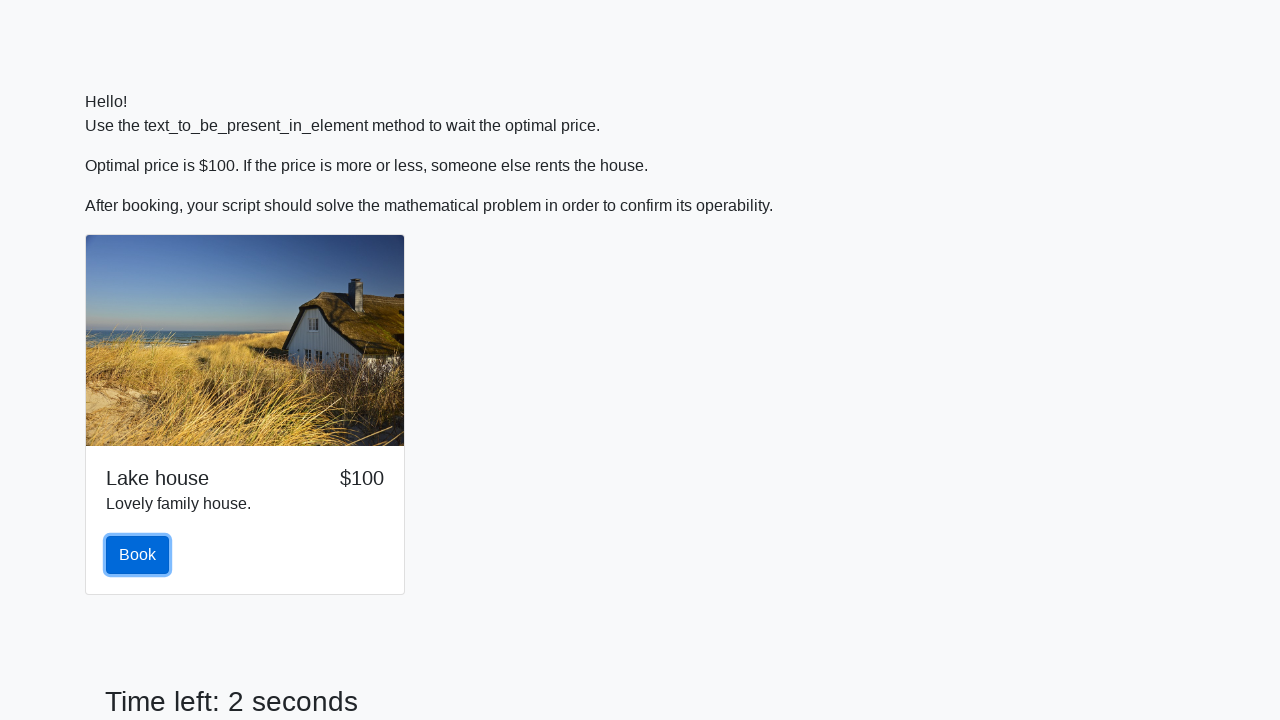

Filled in the calculated puzzle answer on #answer
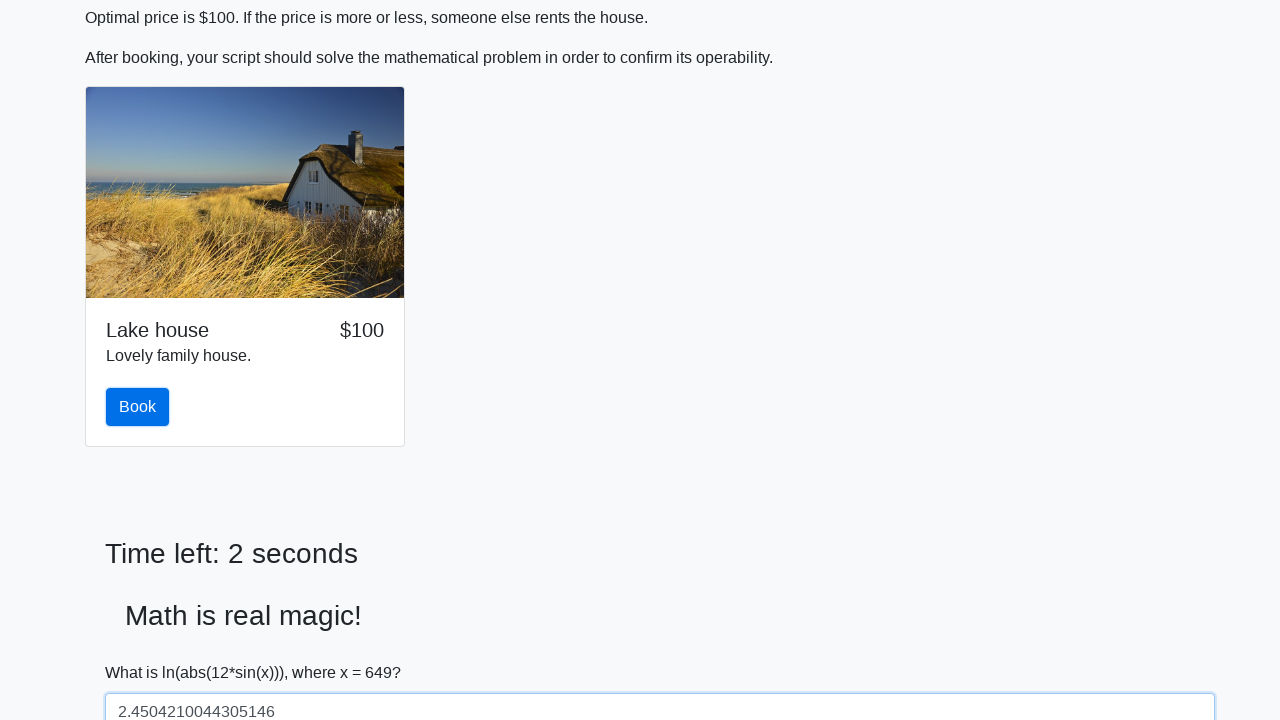

Clicked the solve button to complete the booking at (143, 651) on #solve
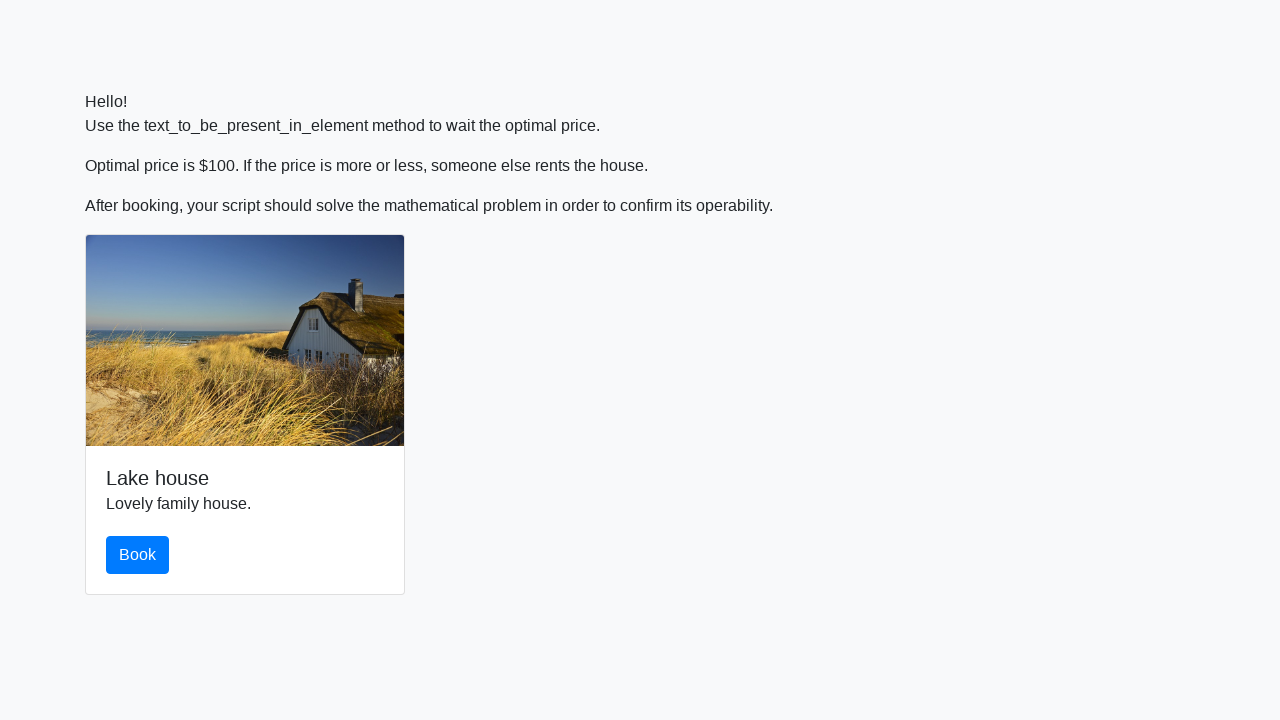

Waited for booking completion
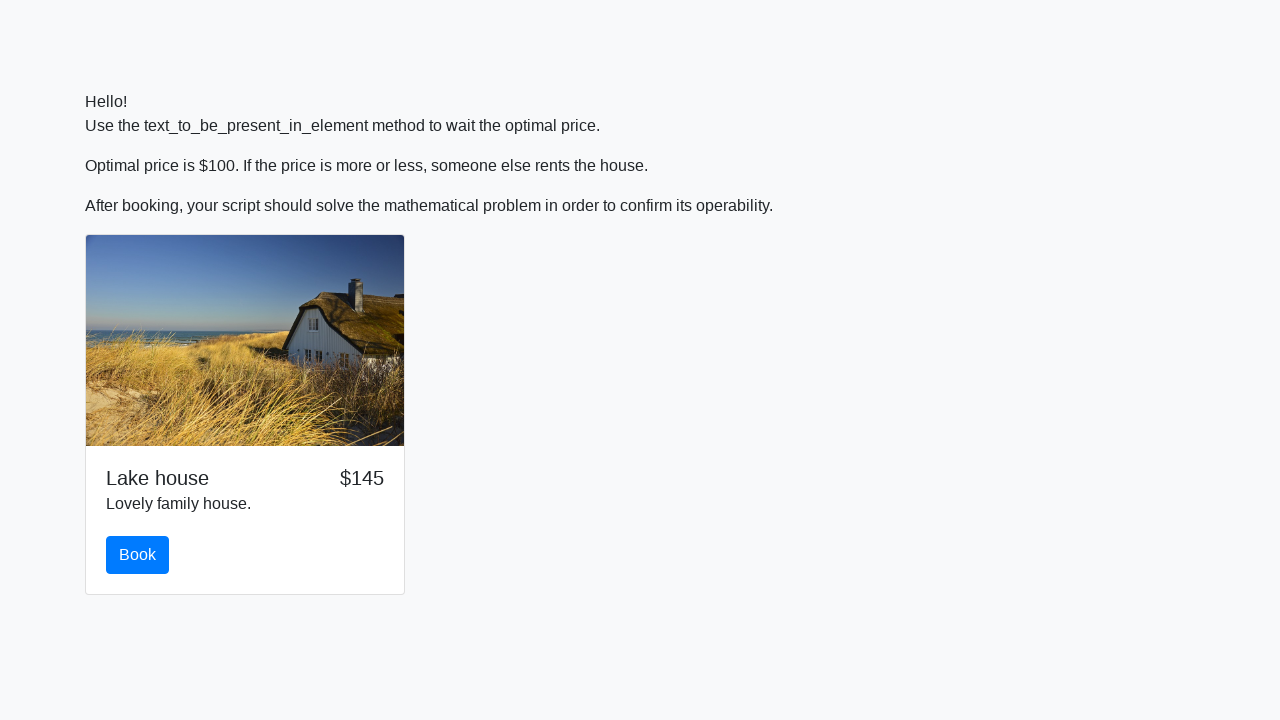

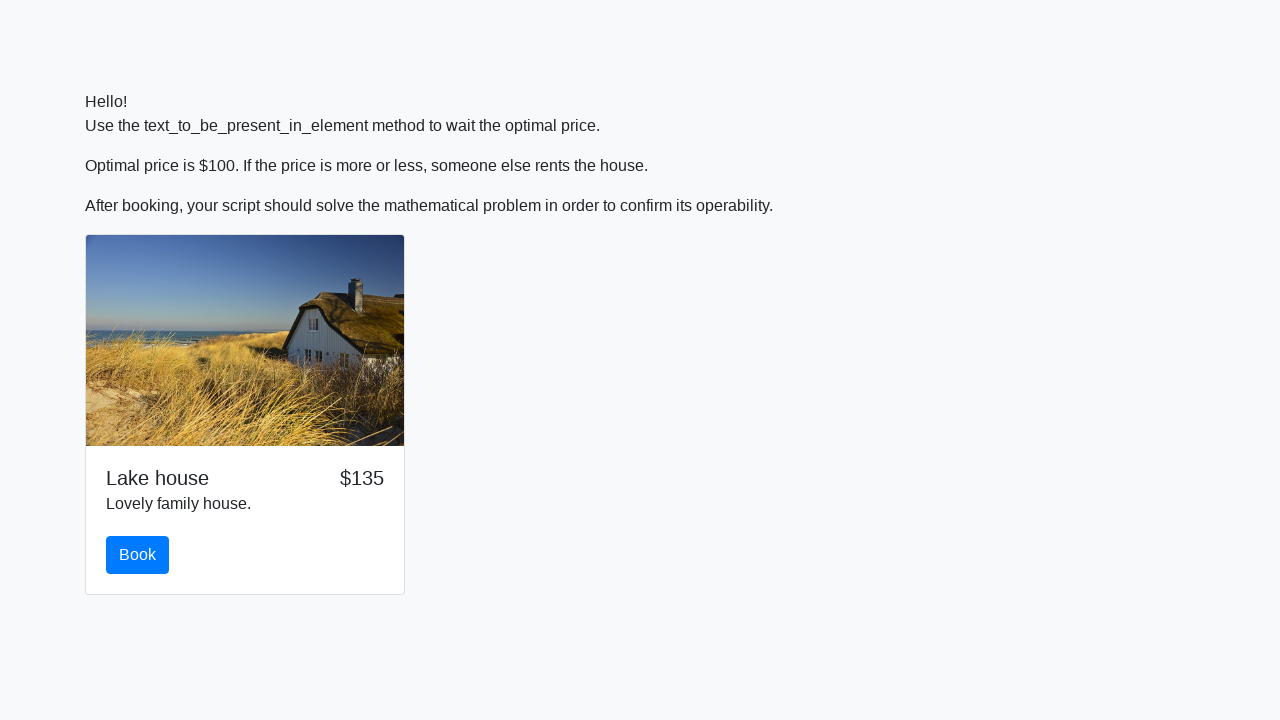